Tests opting out of A/B tests by first verifying the page is in an A/B test group, then adding an opt-out cookie and refreshing to confirm the opt-out worked

Starting URL: http://the-internet.herokuapp.com/abtest

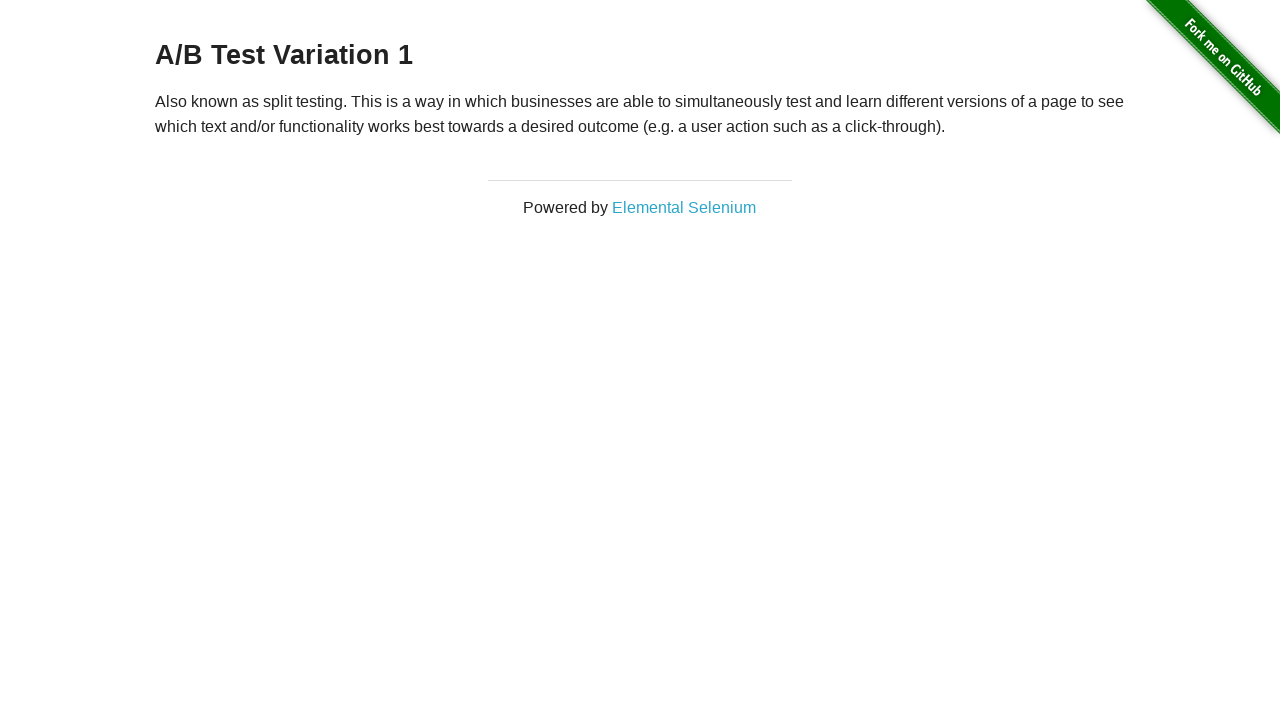

Retrieved initial heading text to verify A/B test group
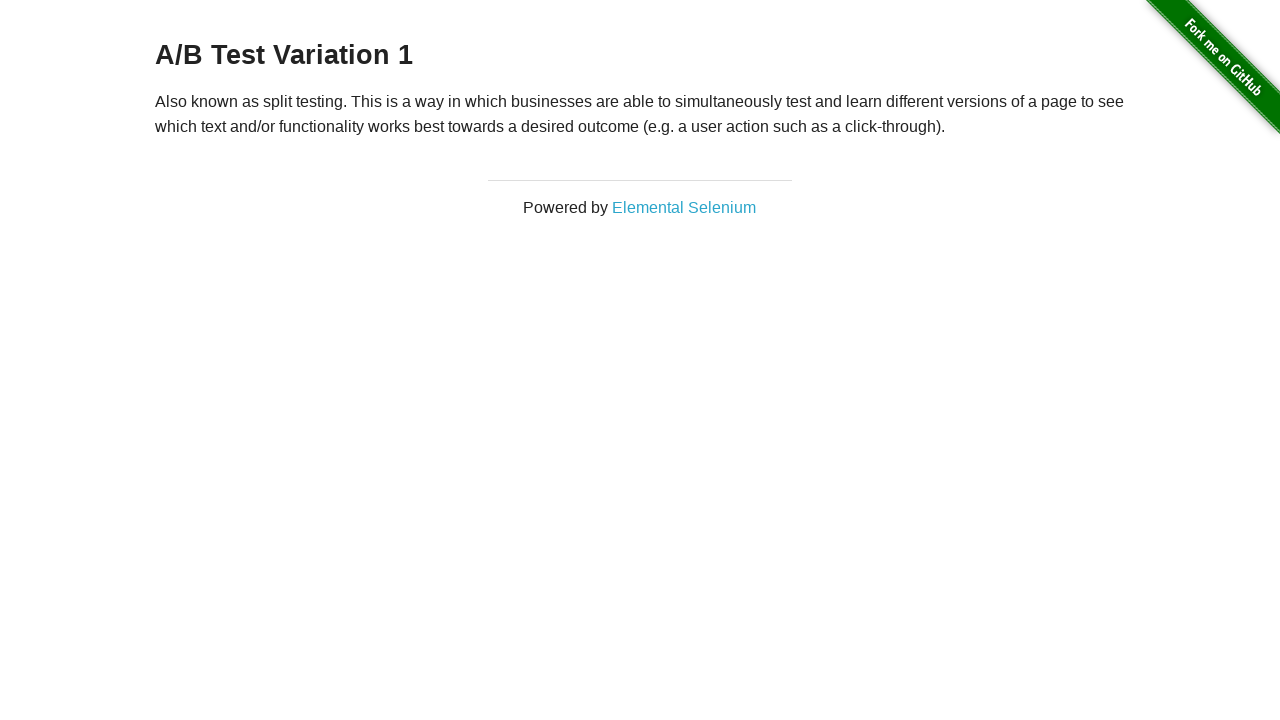

Verified page is in A/B test group (Variation 1 or Control)
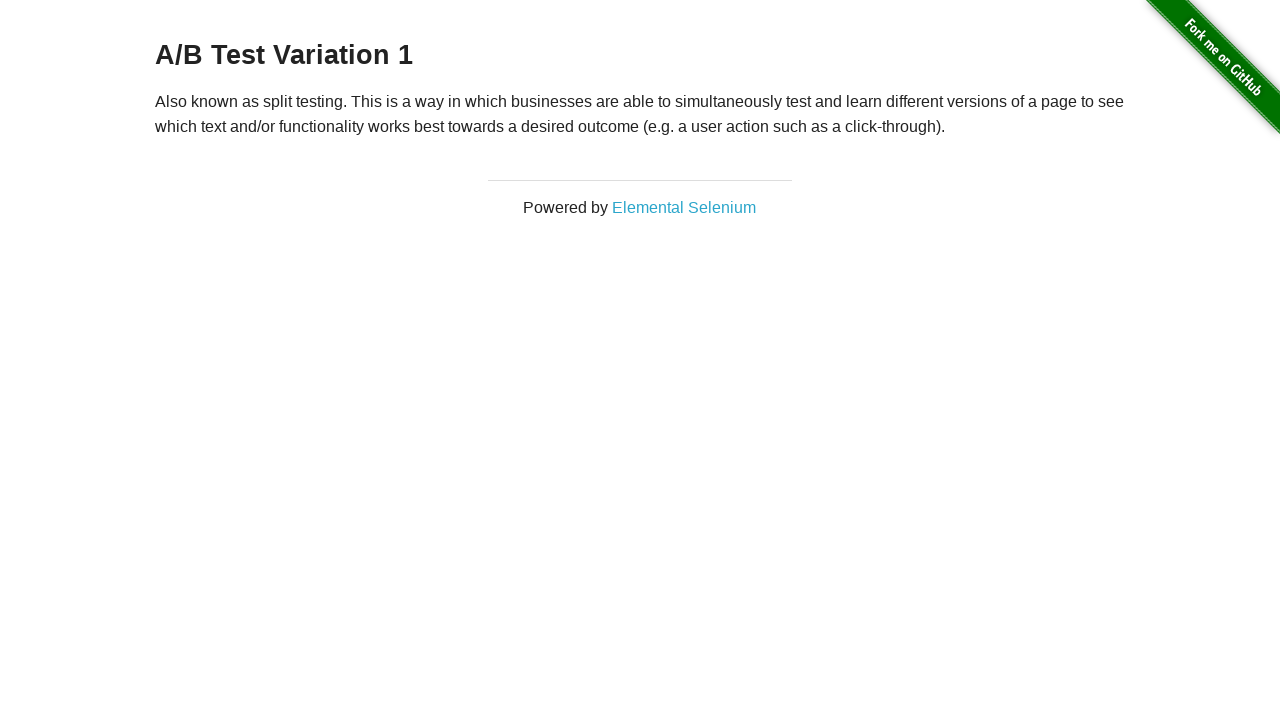

Added optimizelyOptOut cookie to context
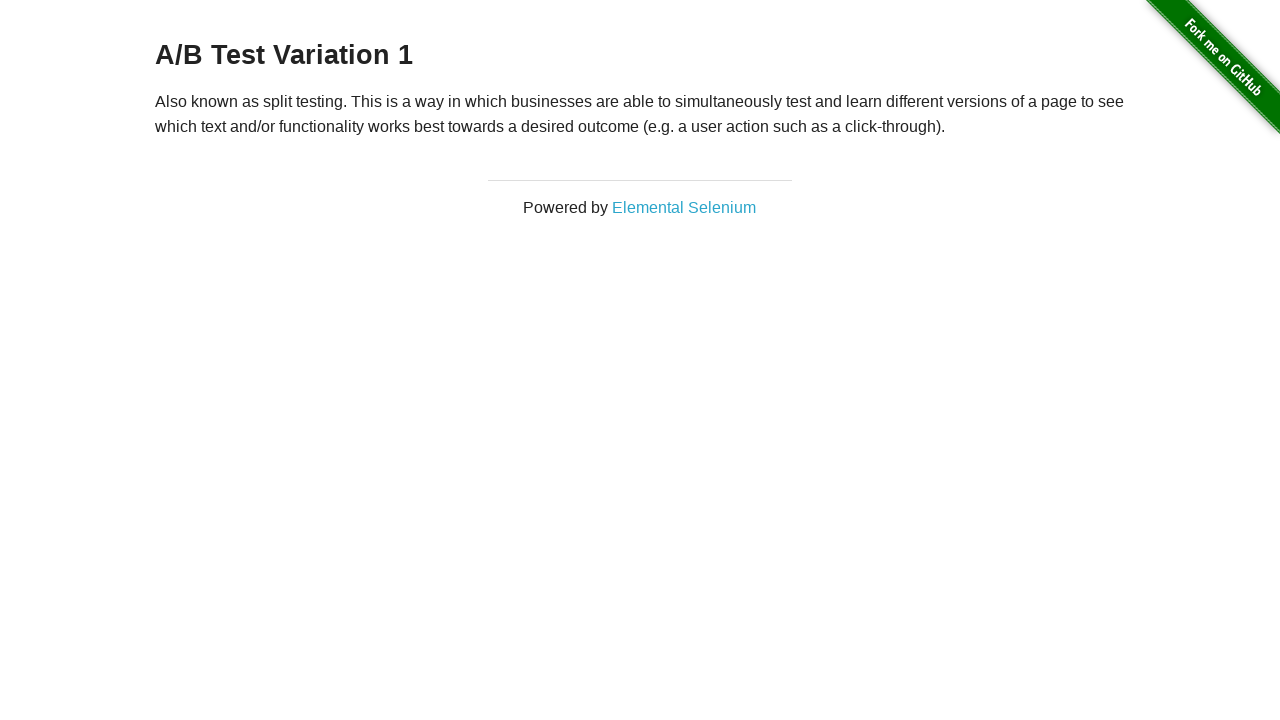

Reloaded page after adding opt-out cookie
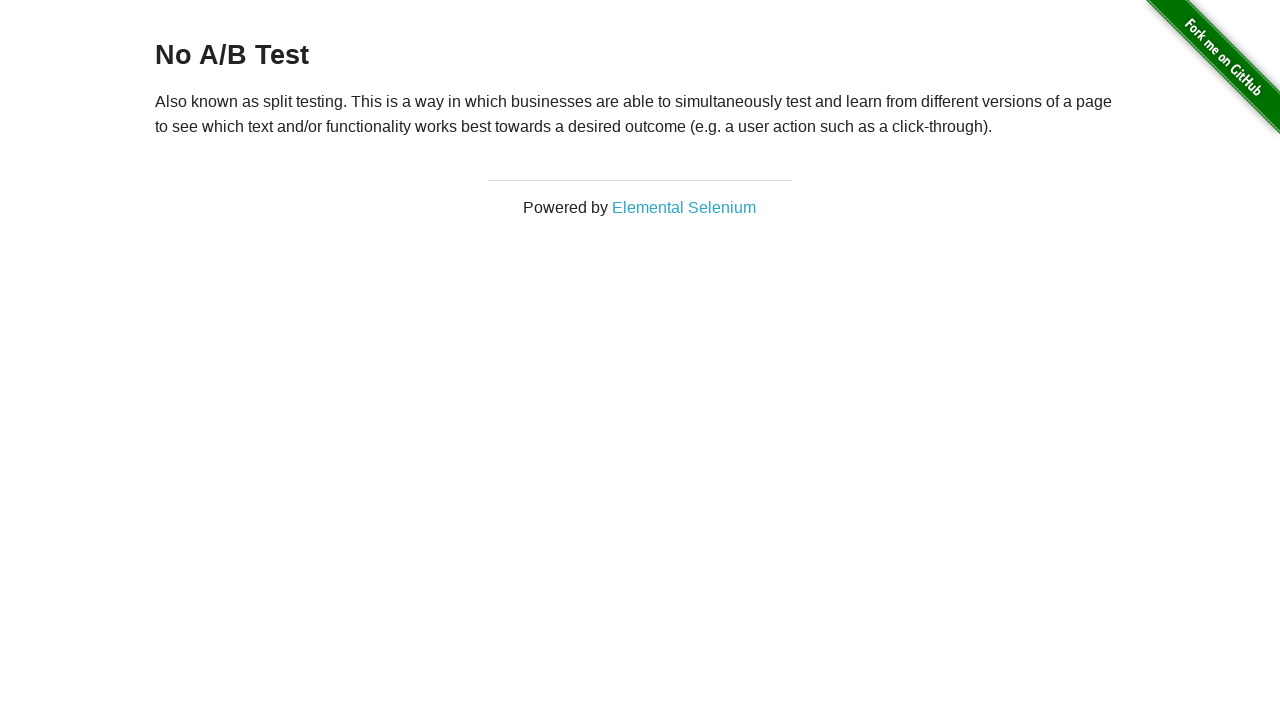

Waited for heading element to load after page reload
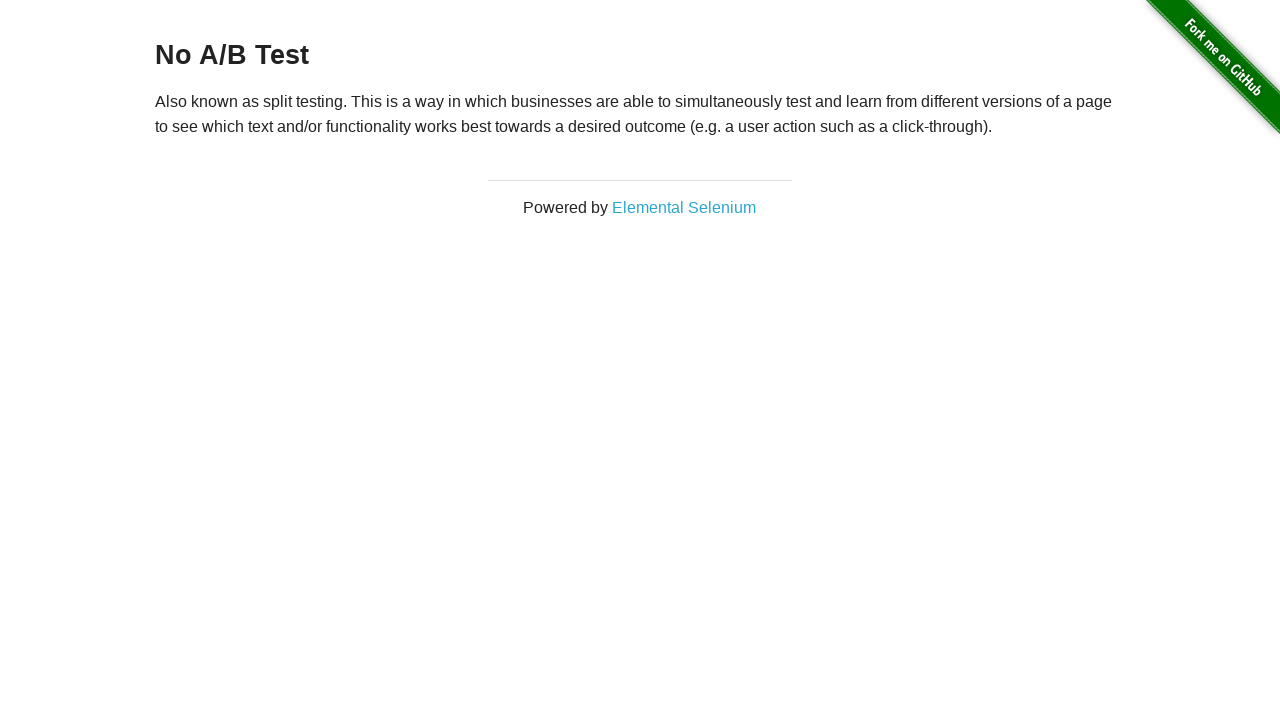

Retrieved heading text after opt-out to verify no A/B test
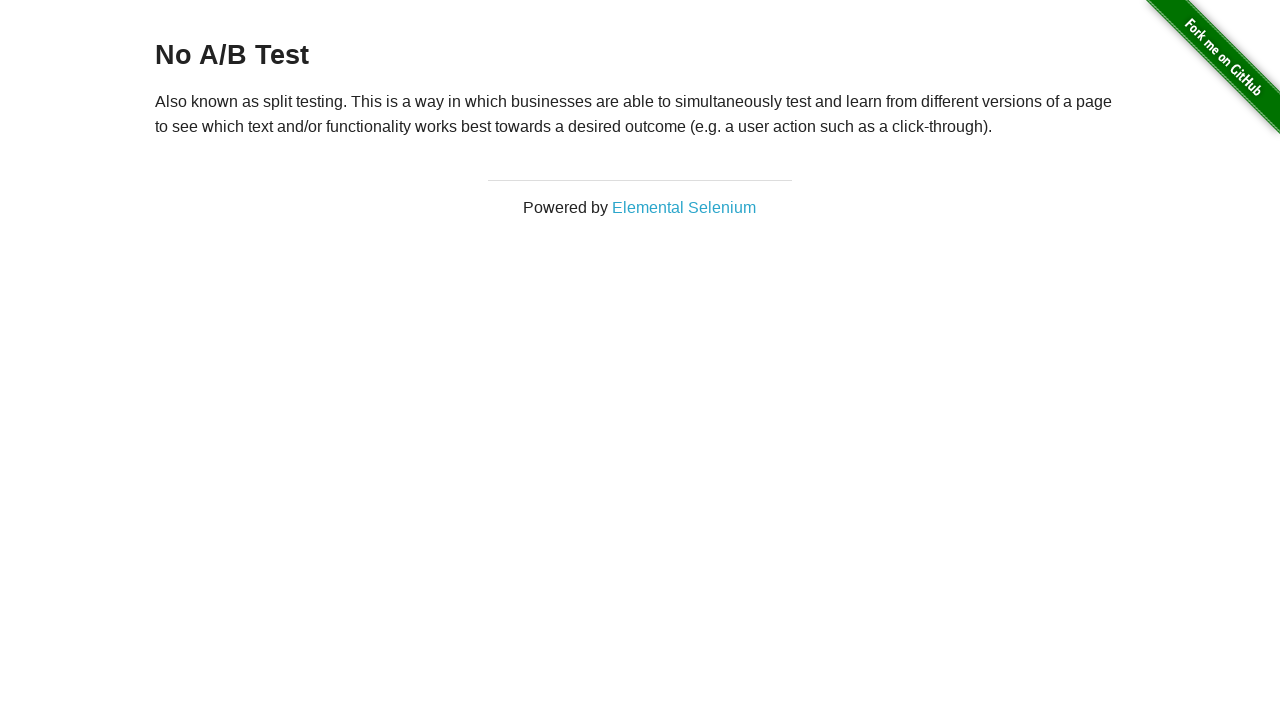

Confirmed opt-out successful - page shows 'No A/B Test'
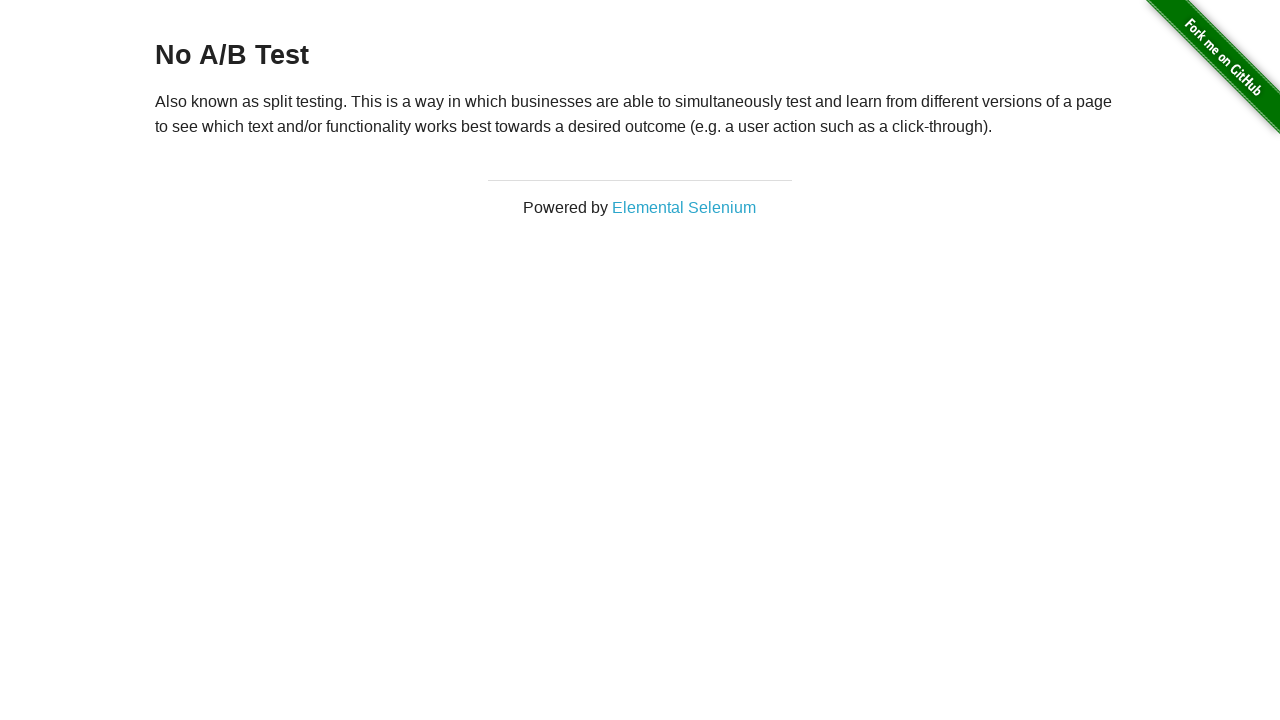

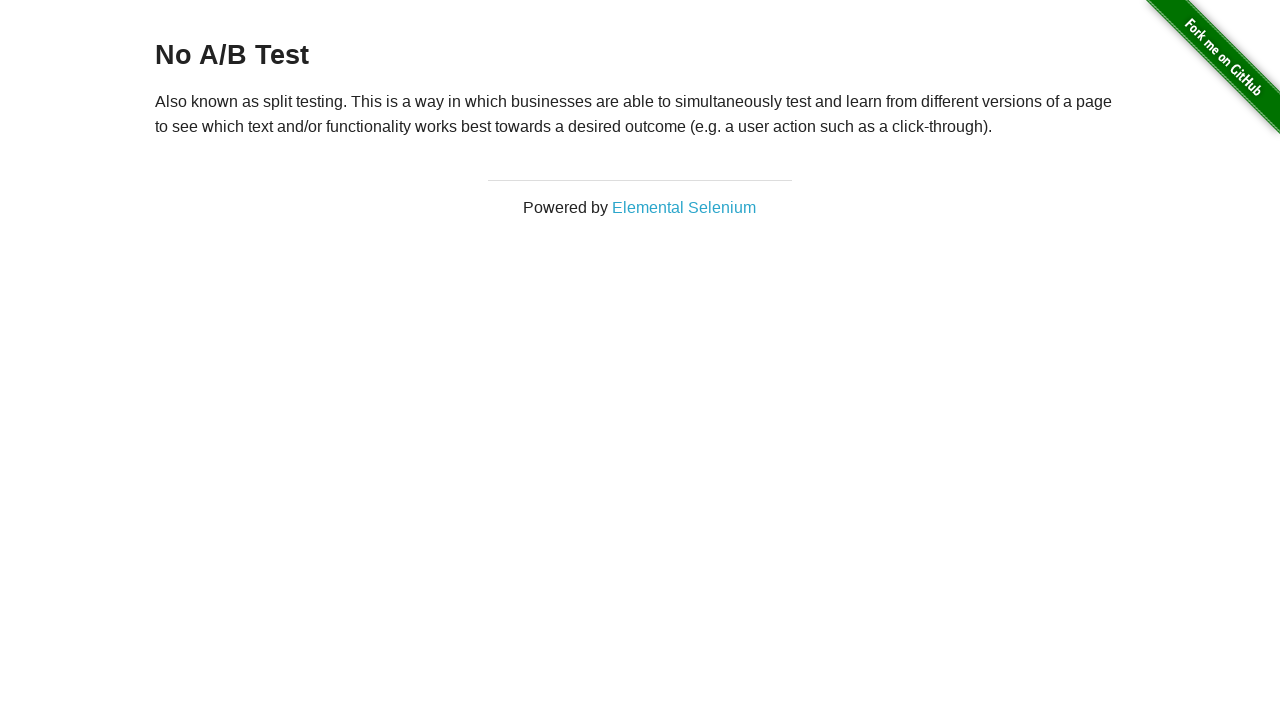